Tests JavaScript alert handling by triggering an alert in W3Schools try-it editor and accepting it

Starting URL: https://www.w3schools.com/js/tryit.asp?filename=tryjs_alert

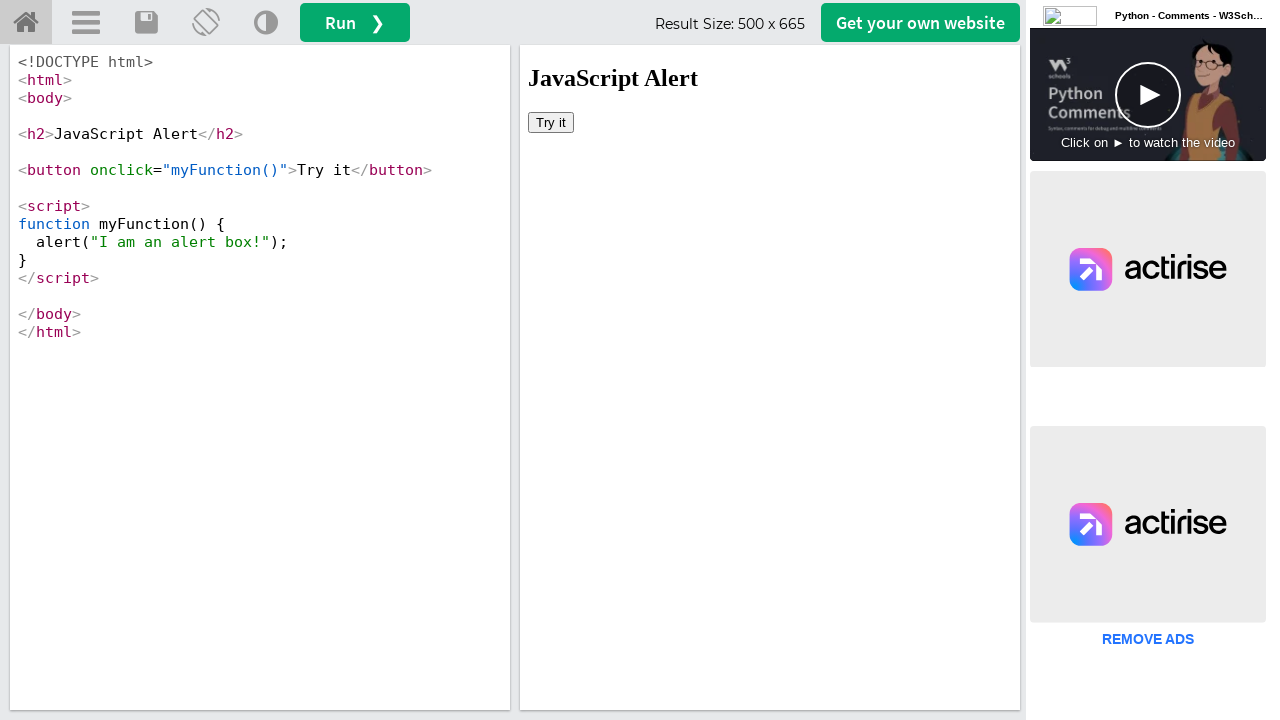

Pressed Escape to dismiss any initial popups
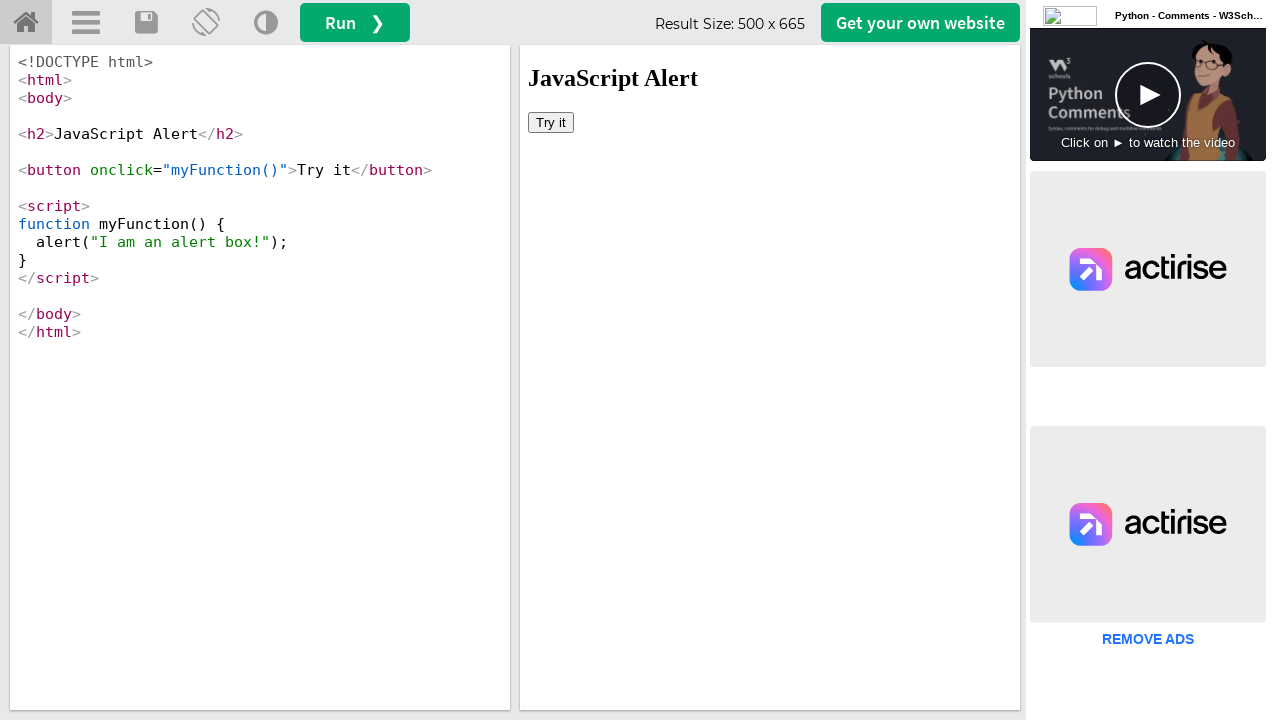

Located the first iframe containing the Try it button
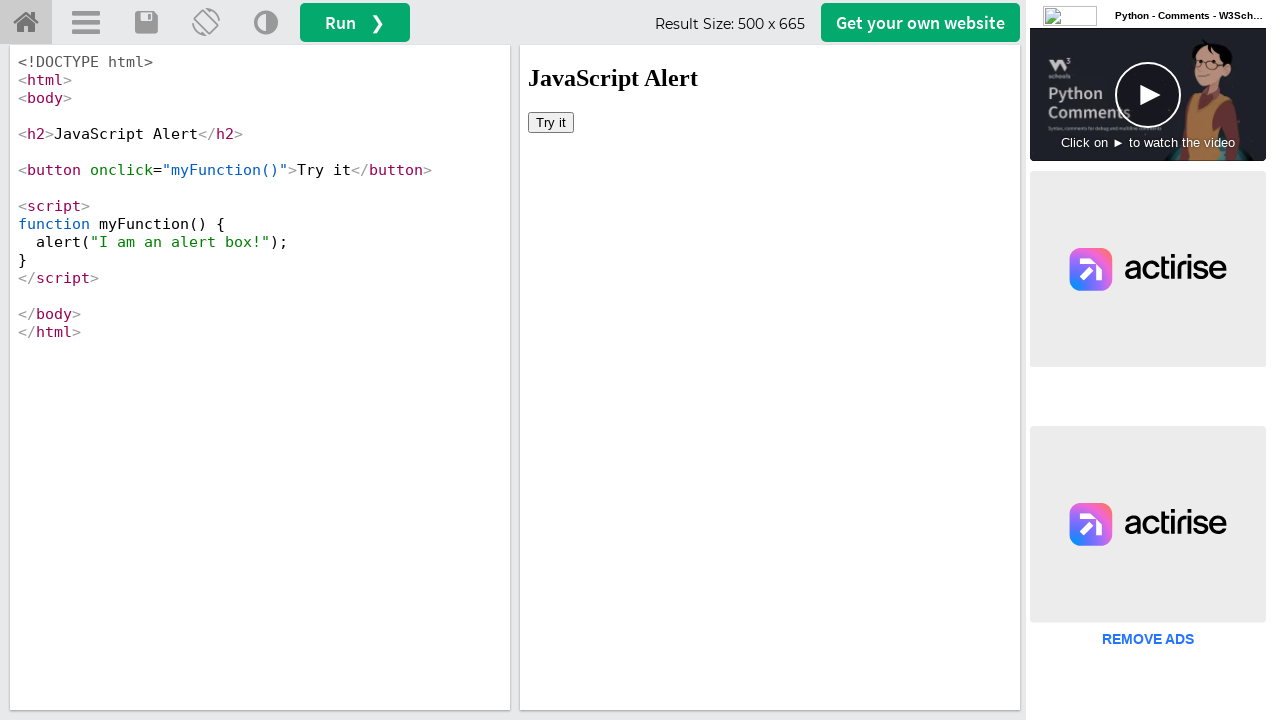

Clicked the 'Try it' button to execute JavaScript alert at (551, 122) on iframe >> nth=0 >> internal:control=enter-frame >> xpath=//button[text()='Try it
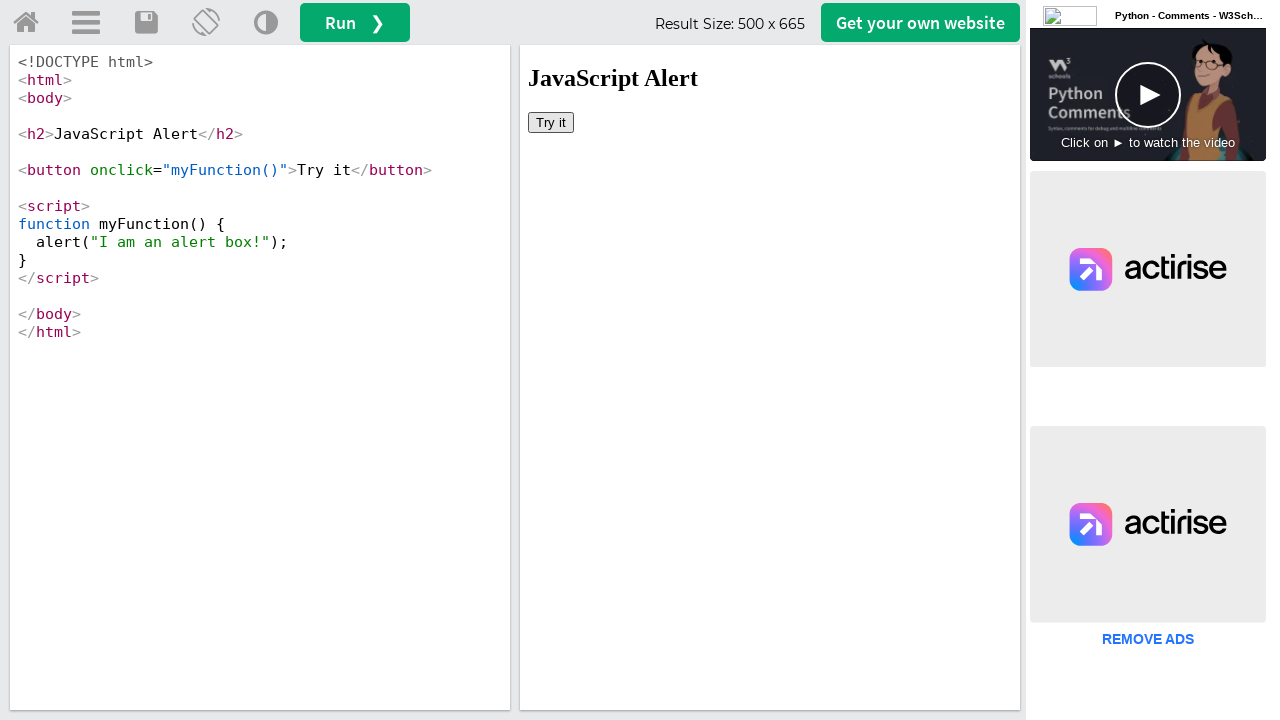

Set up dialog handler to accept alert
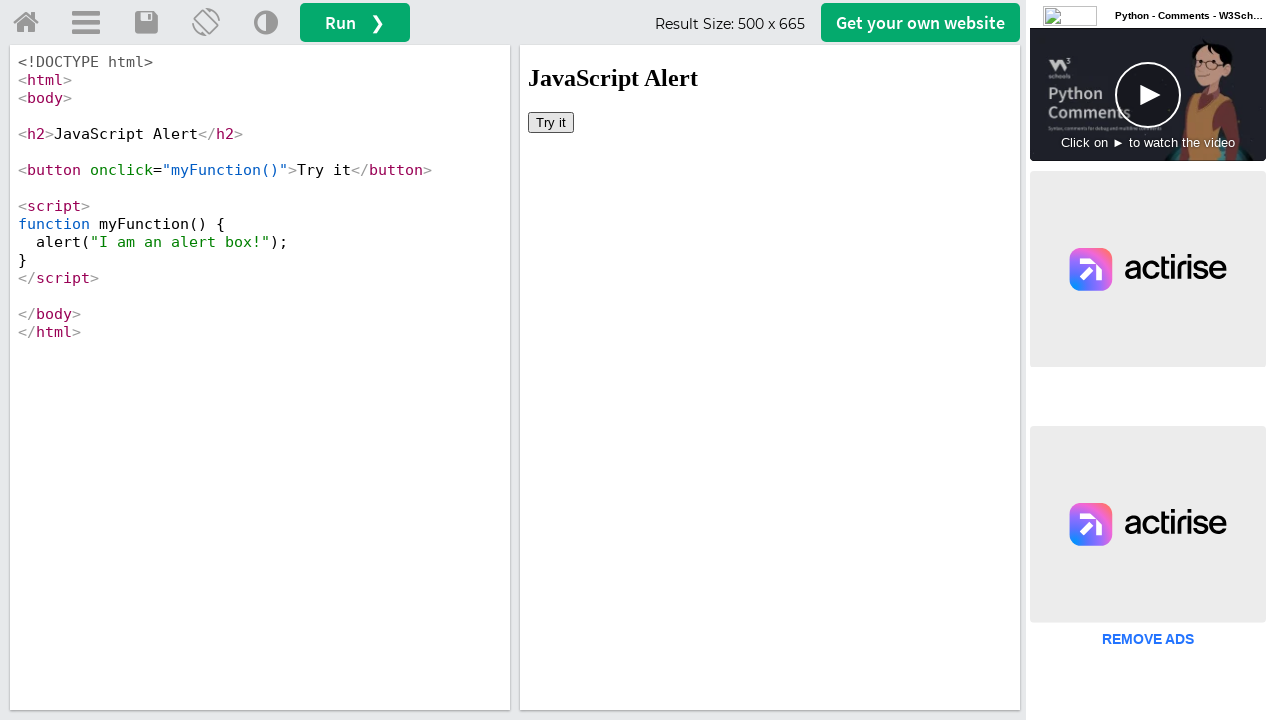

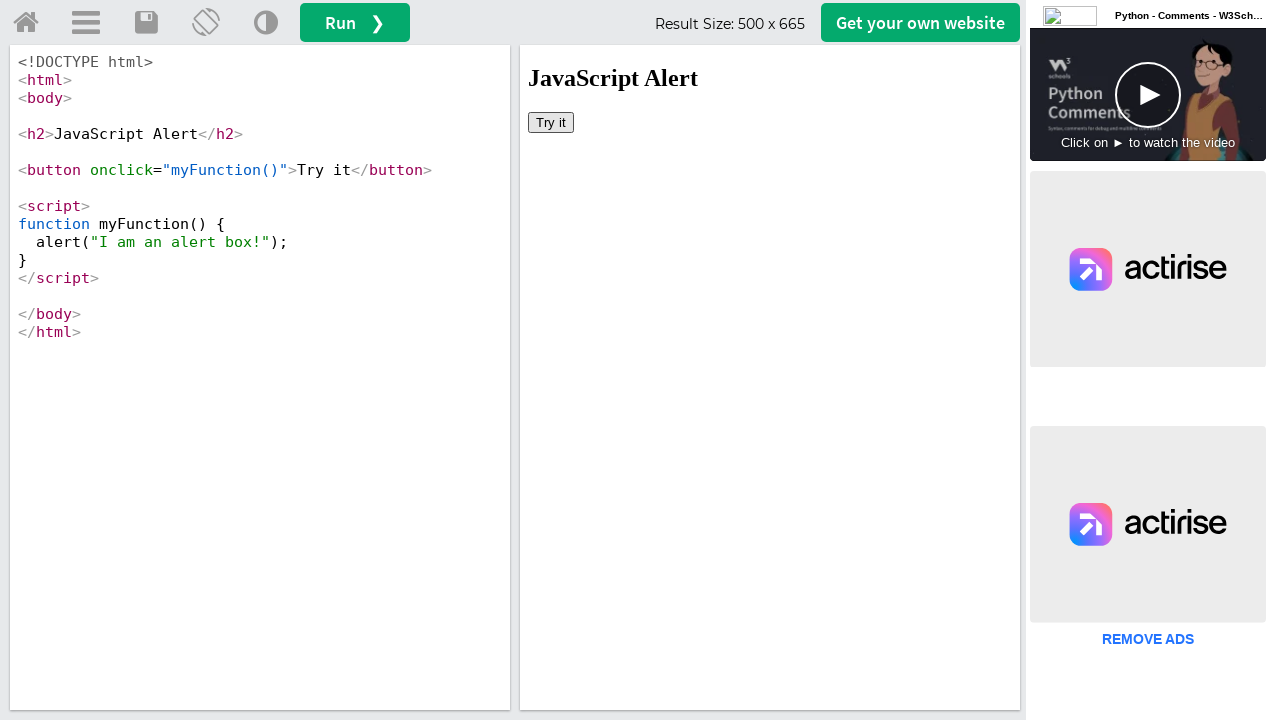